Tests keyboard interaction on TodoMVC using a target locator to enter a todo item and press Enter

Starting URL: https://todomvc.com/examples/angular/dist/browser/#/all

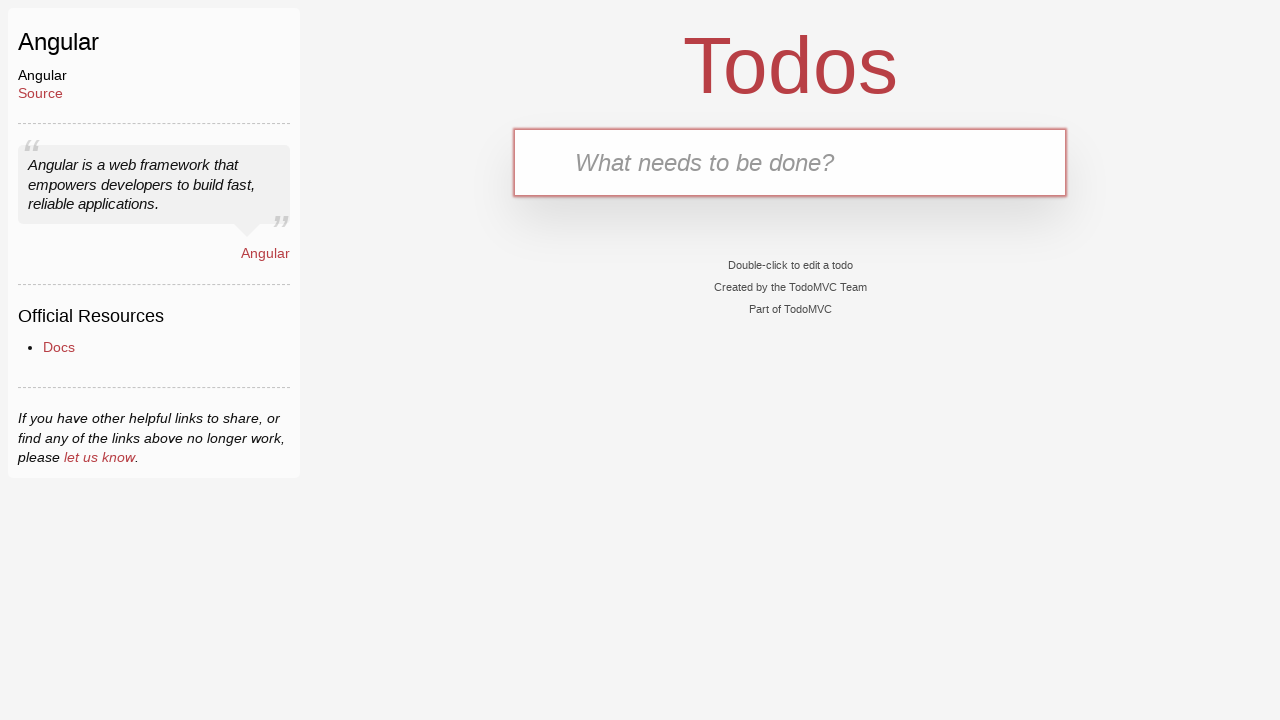

Filled new-todo input field with 'Feed the cat' on .new-todo
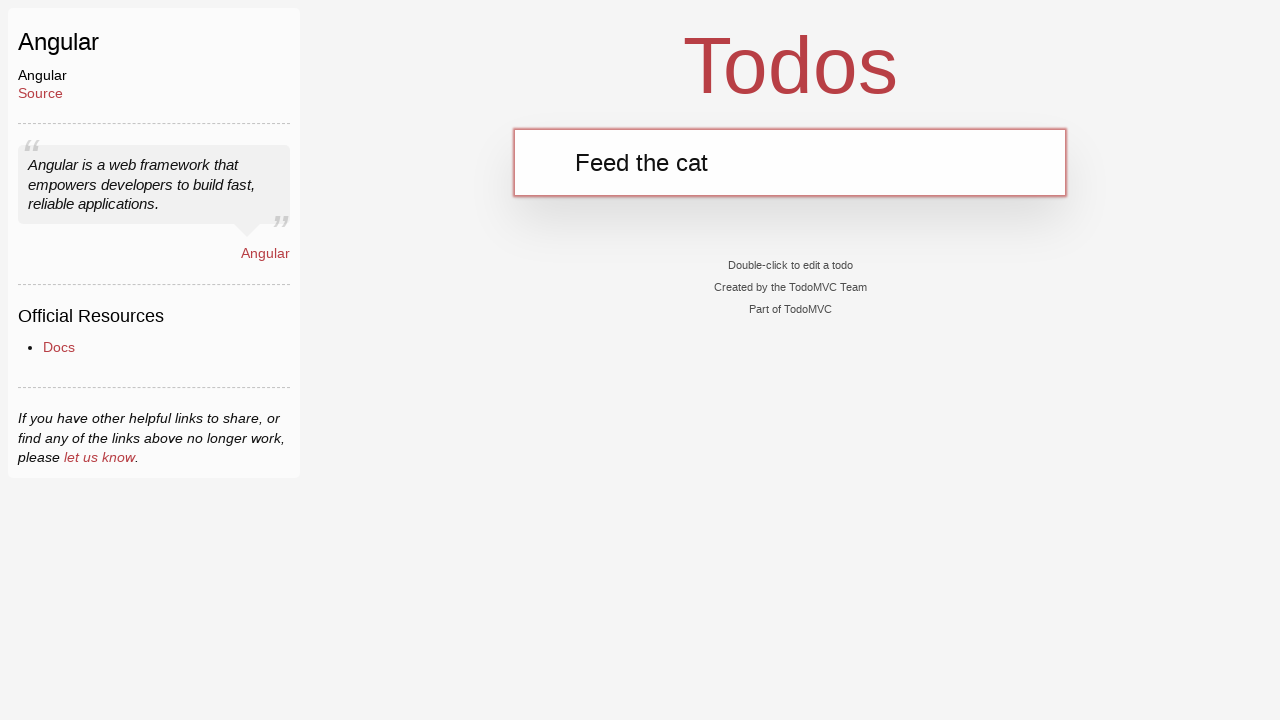

Pressed Enter key on new-todo input field to submit the todo item on .new-todo
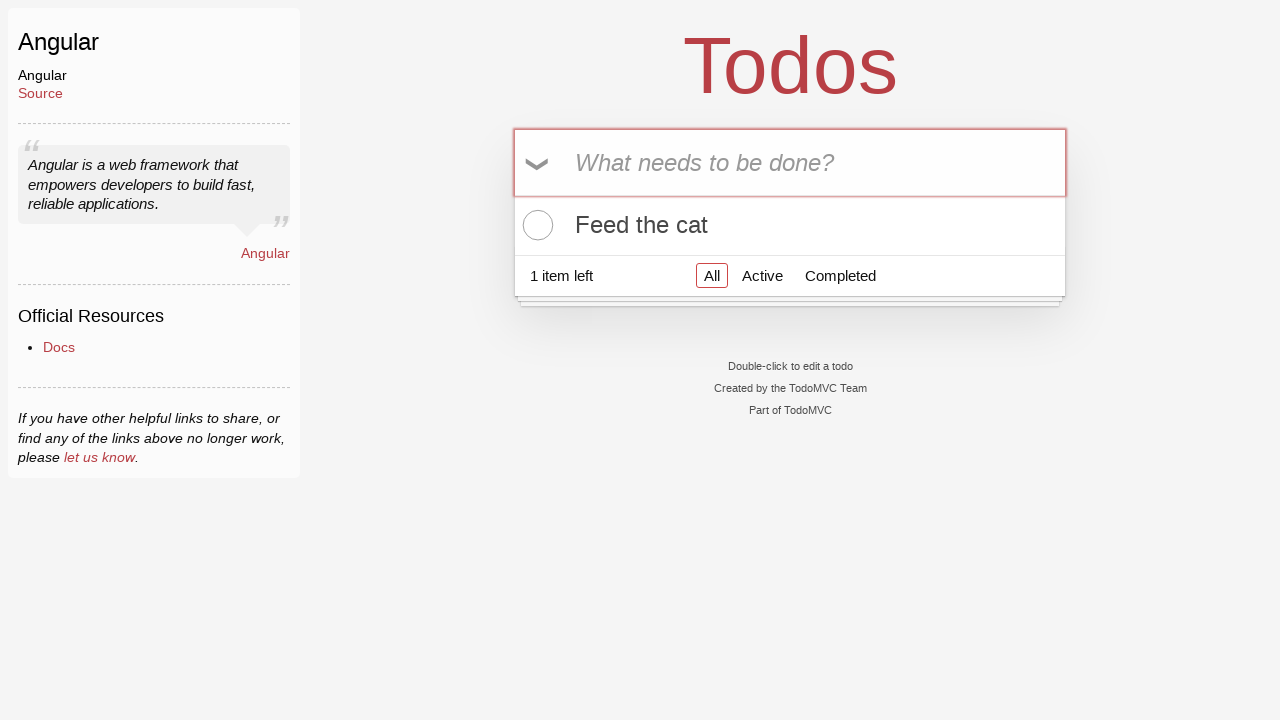

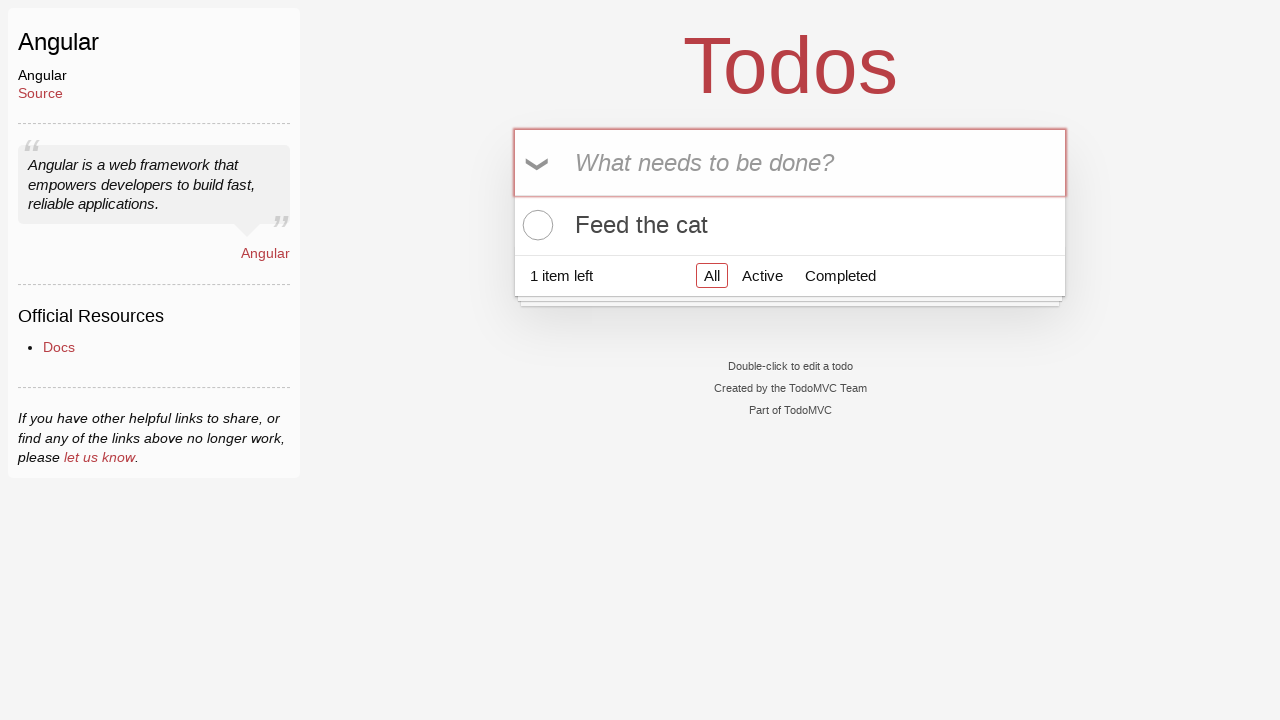